Tests a text box form by filling in user details (name, email, addresses) and verifying the output displays the entered information correctly

Starting URL: https://demoqa.com/text-box

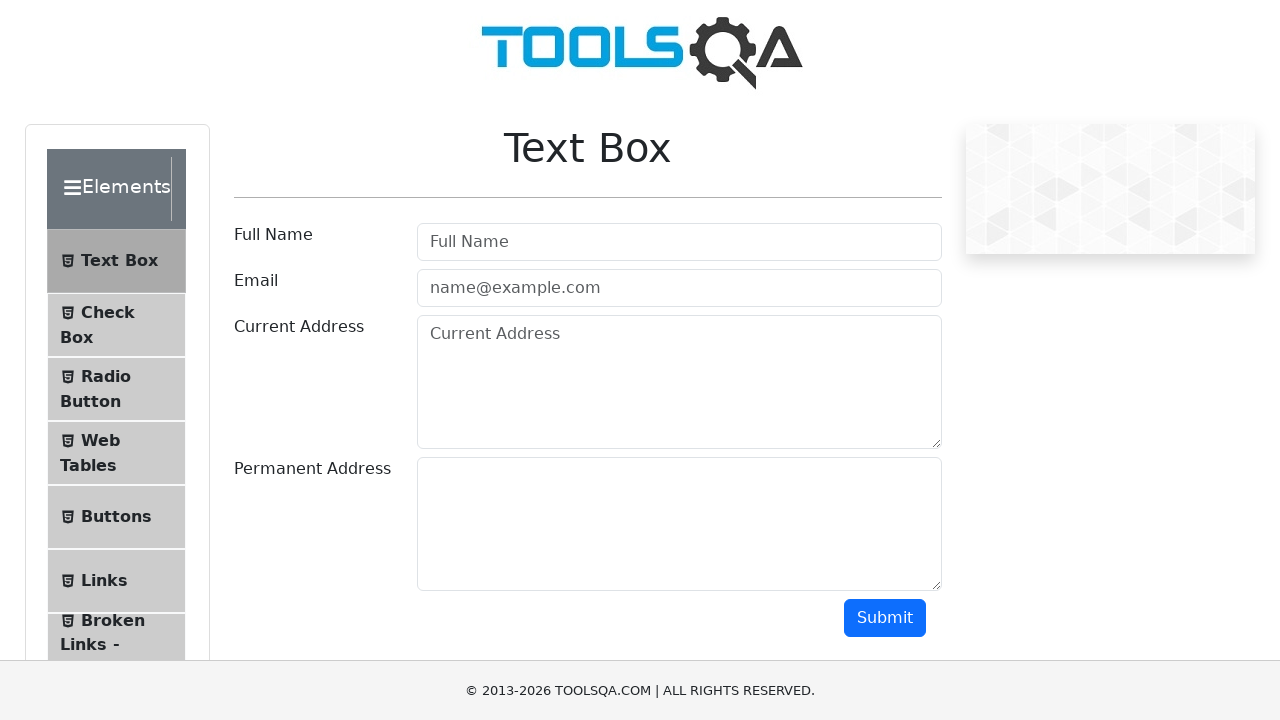

Filled userName field with 'Smit' on #userName
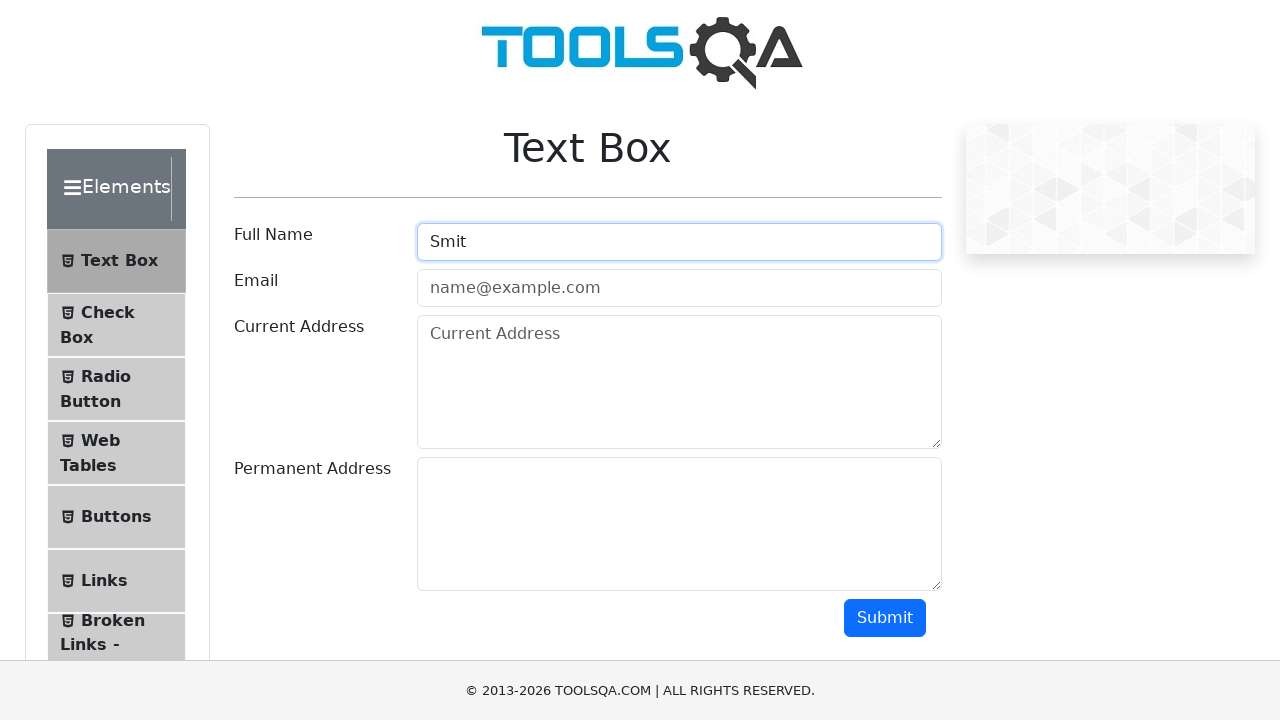

Filled userEmail field with 'Smit@mail.ru' on #userEmail
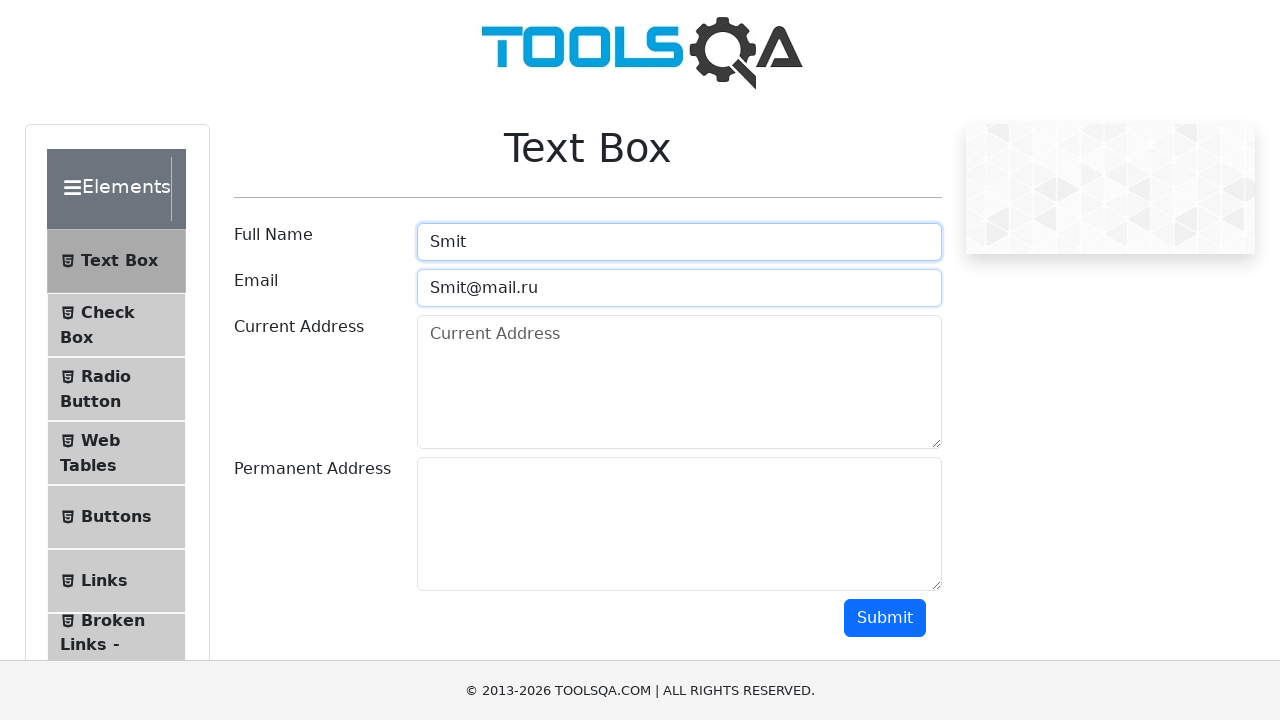

Filled currentAddress field with 'Street Pushkina, 12/2' on #currentAddress
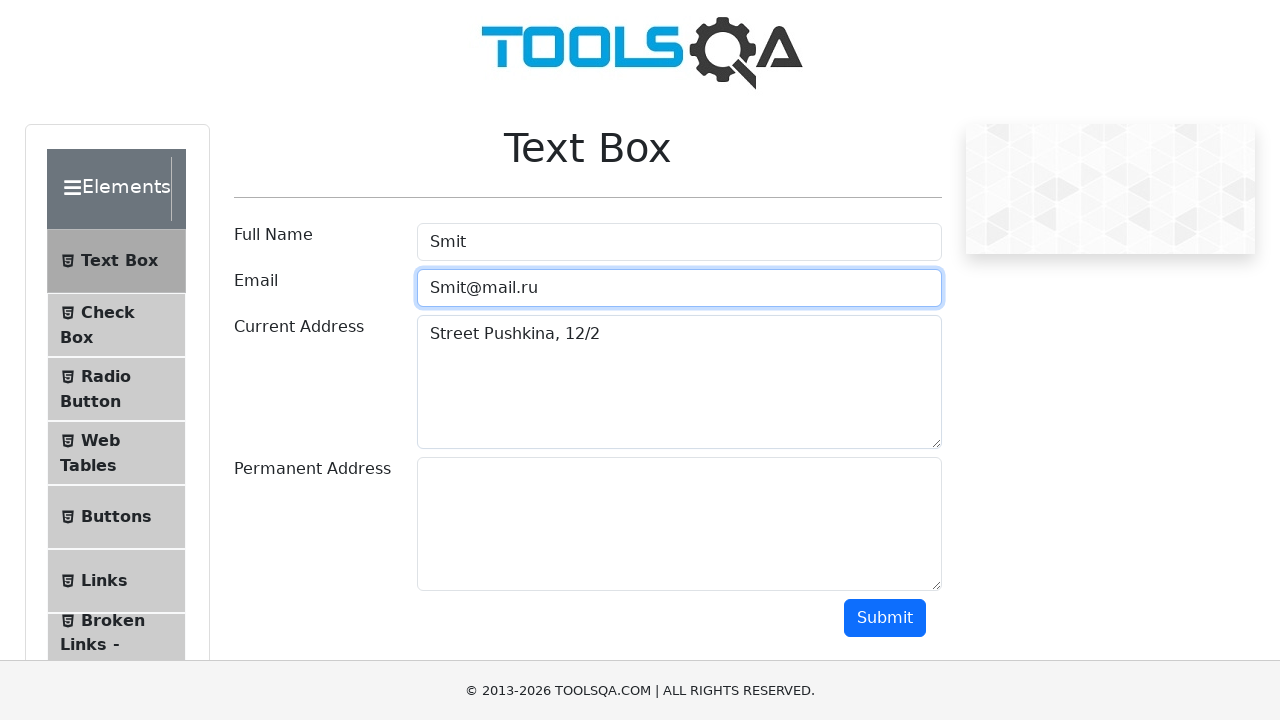

Filled permanentAddress field with 'Sity Baksan' on #permanentAddress
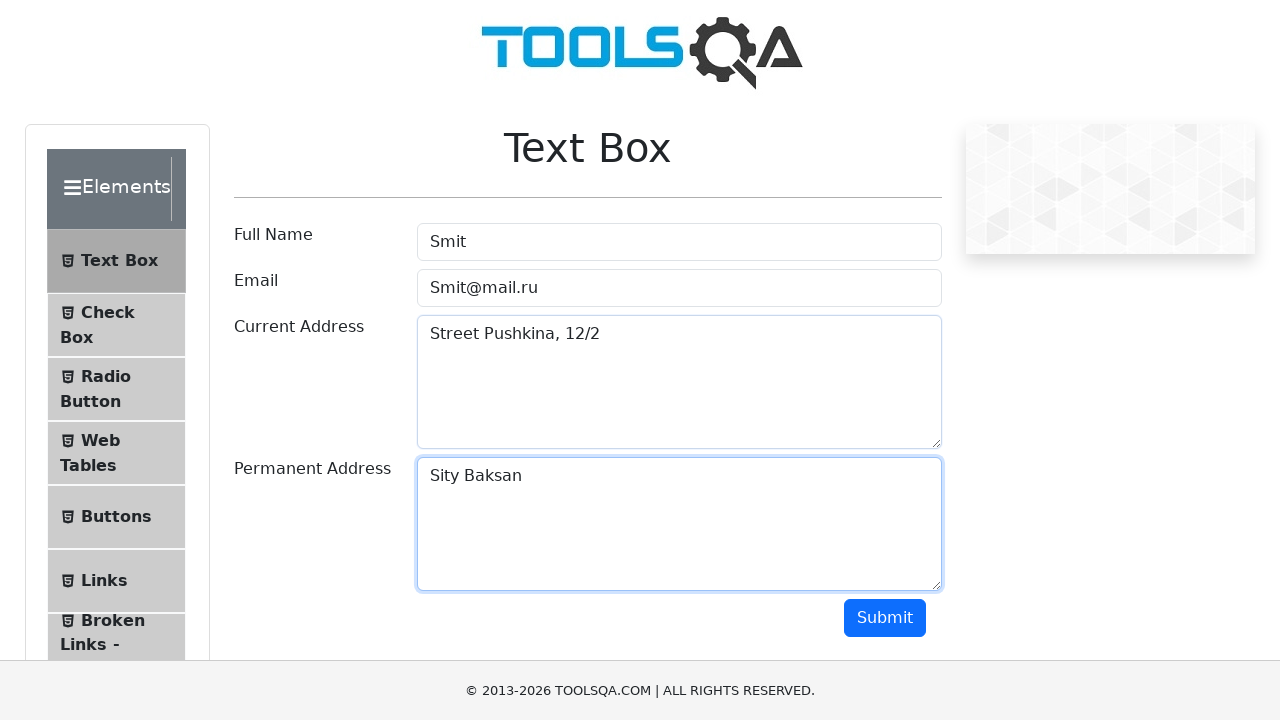

Clicked submit button to submit the form at (885, 618) on #submit
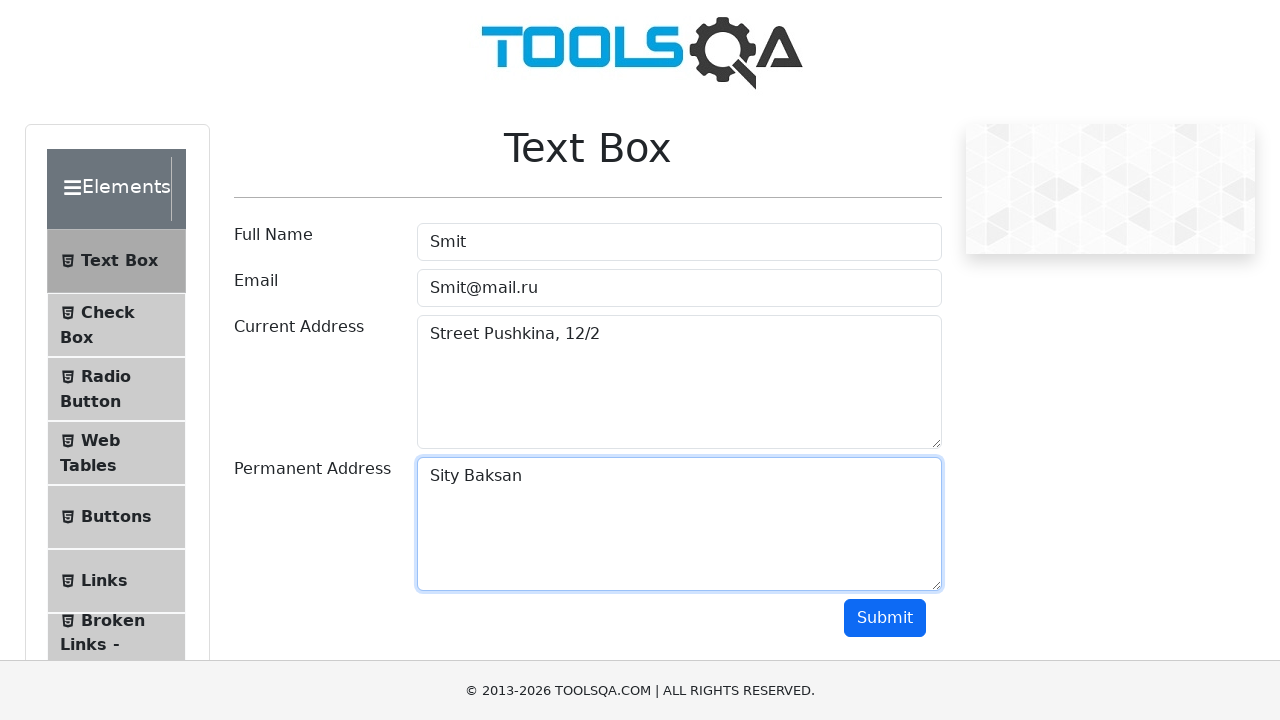

Output section with name field appeared
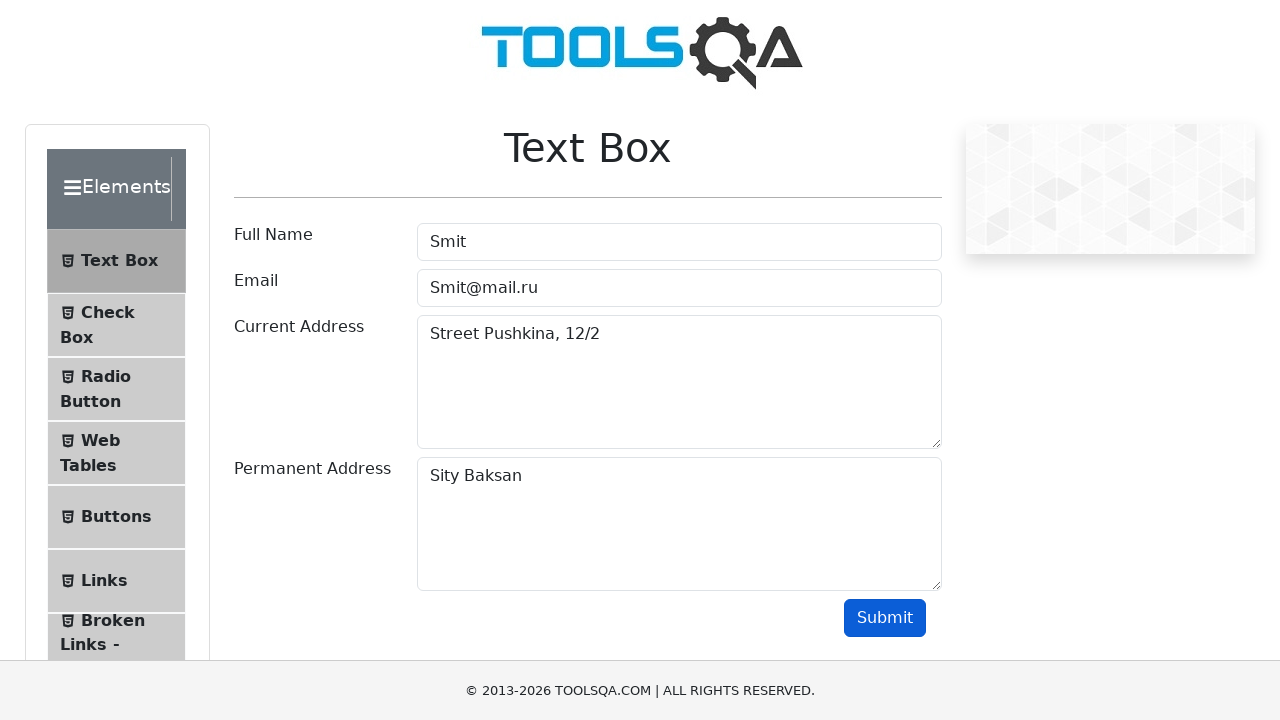

Verified that submitted name 'Smit' appears in output
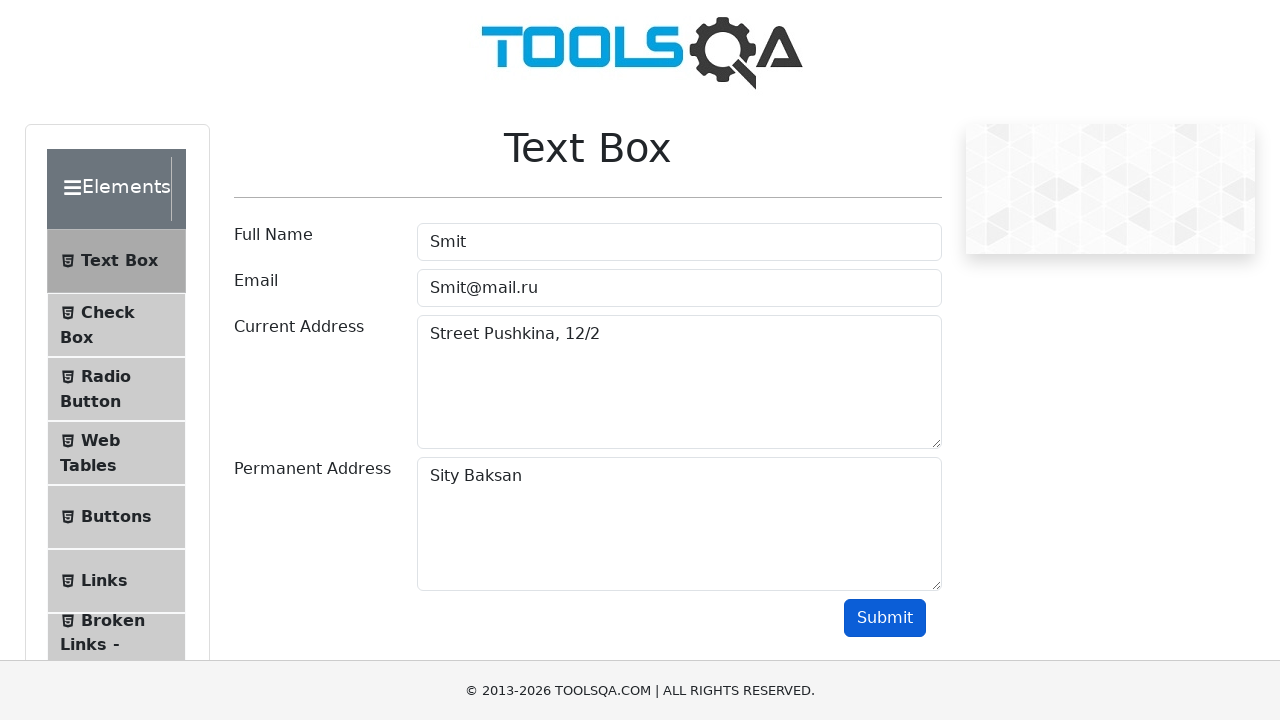

Verified that submitted email 'Smit@mail.ru' appears in output
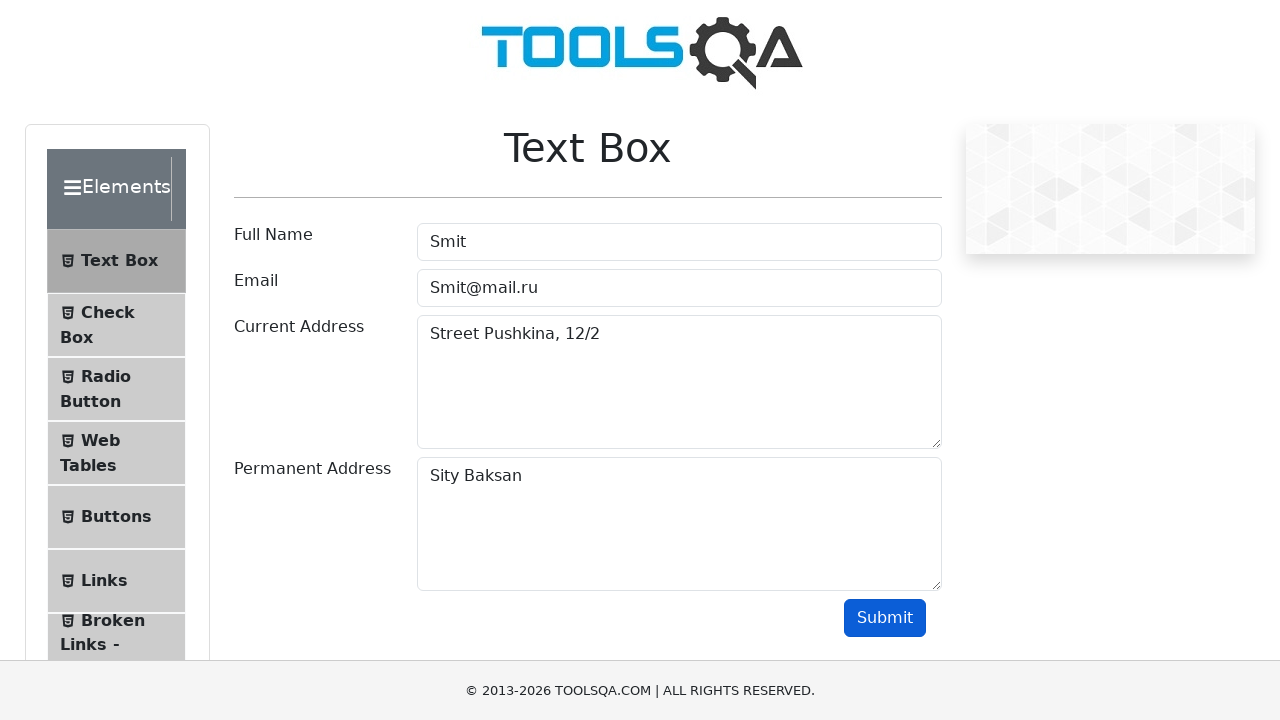

Verified that submitted current address 'Street Pushkina, 12/2' appears in output
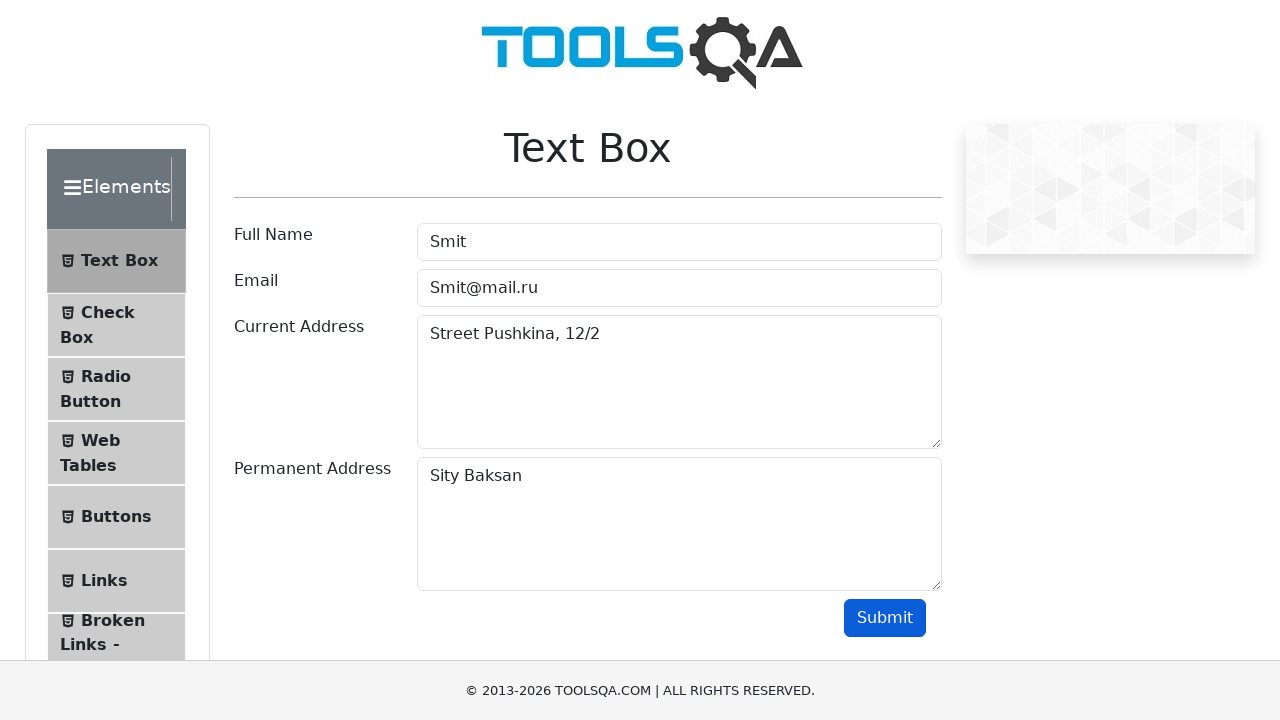

Verified that submitted permanent address 'Sity Baksan' appears in output
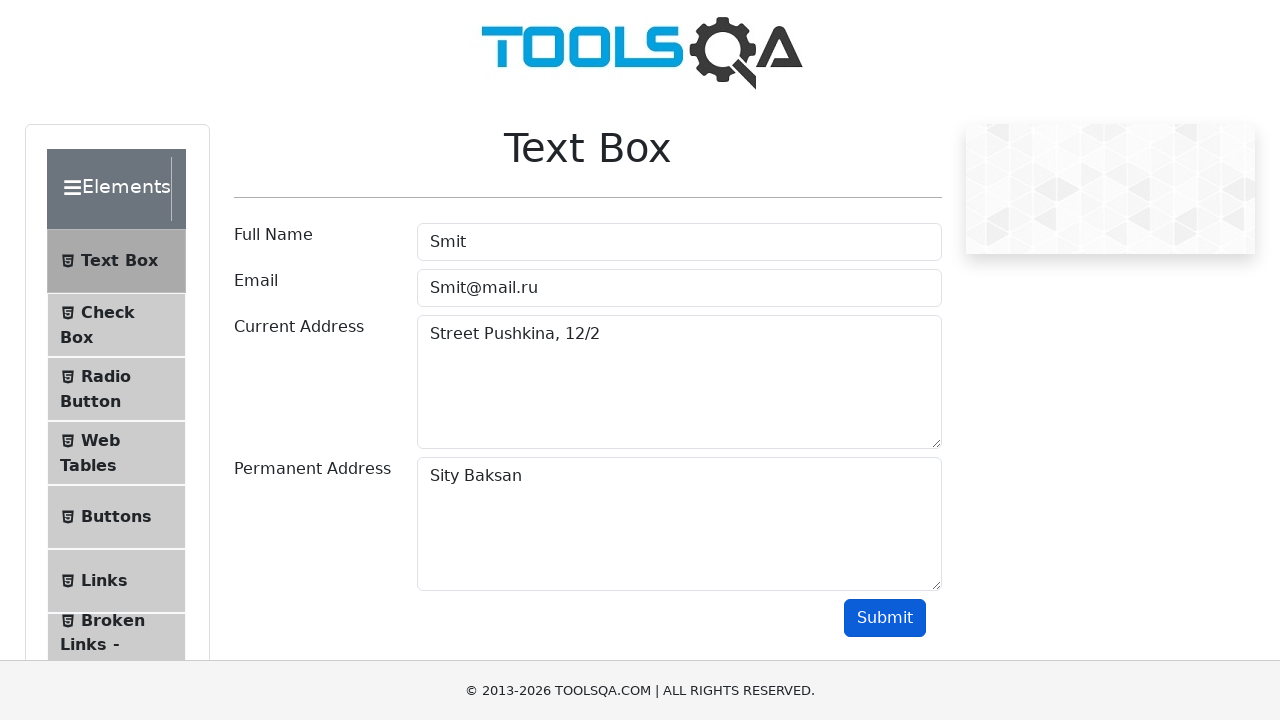

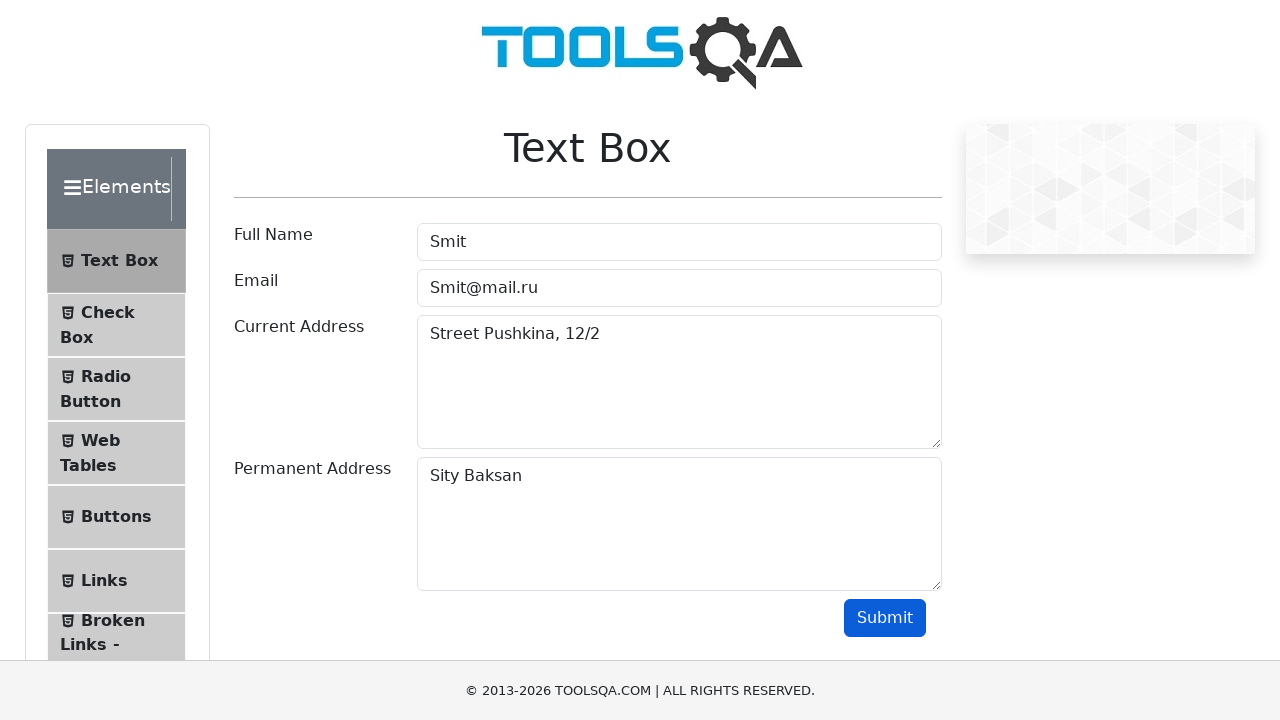